Tests that entering a number below 50 displays the correct error message "Number is too small"

Starting URL: https://kristinek.github.io/site/tasks/enter_a_number

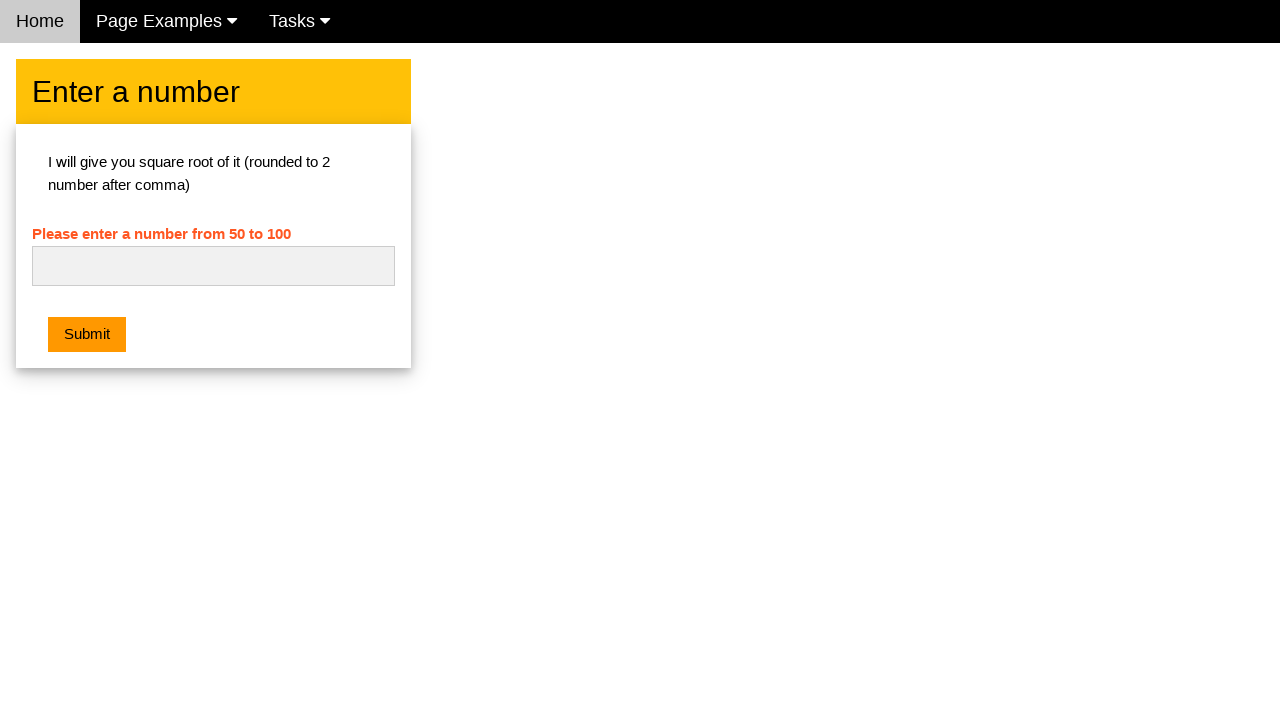

Cleared the number input field on #numb
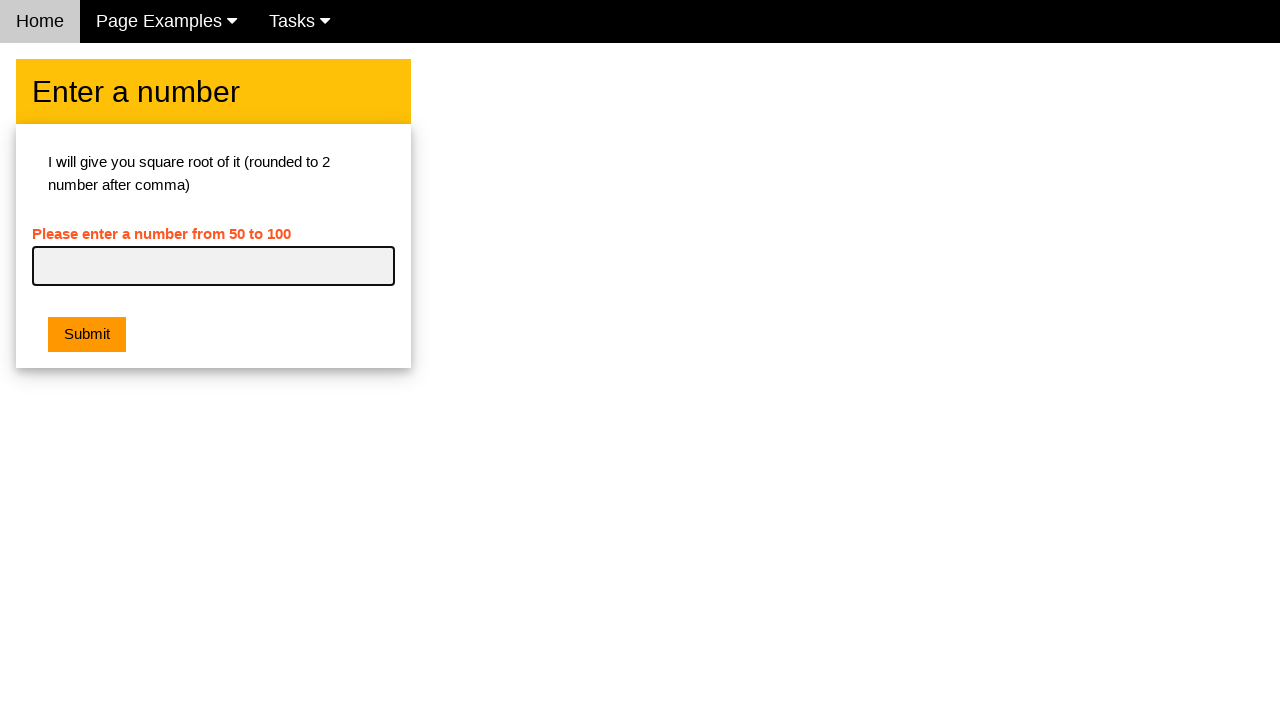

Entered number 40 (below minimum of 50) on #numb
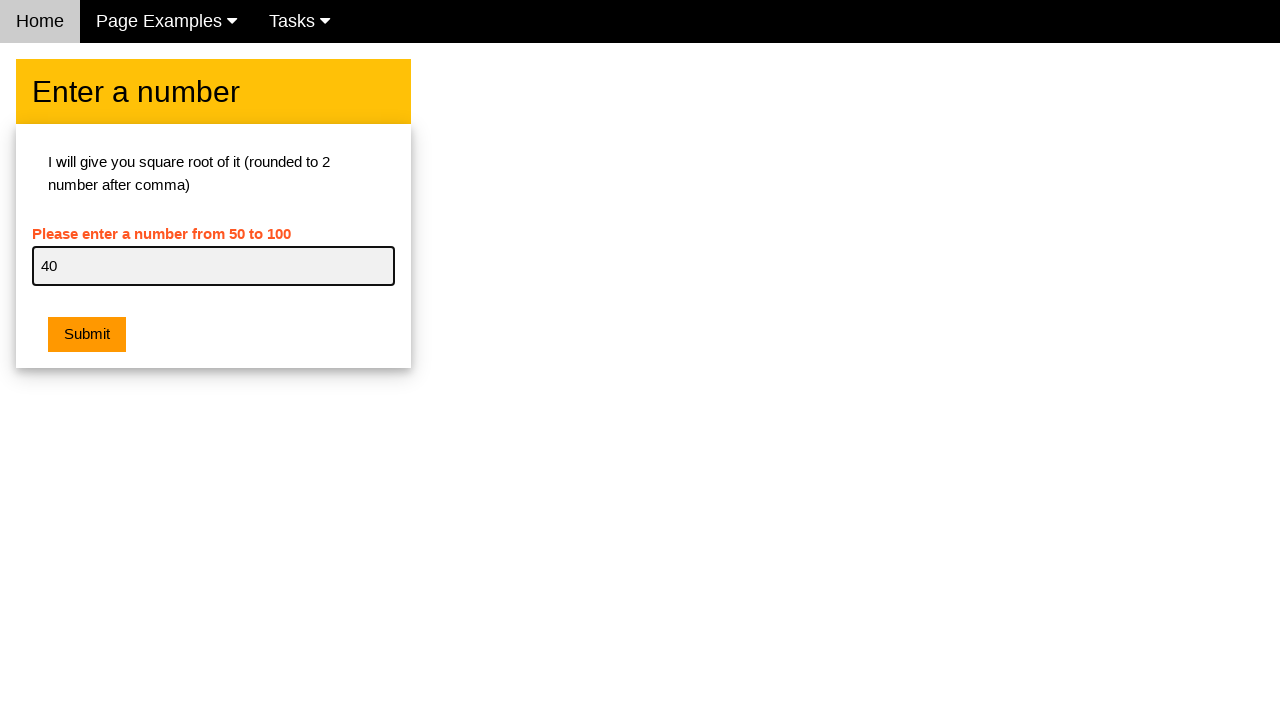

Clicked the submit button at (87, 335) on .w3-orange
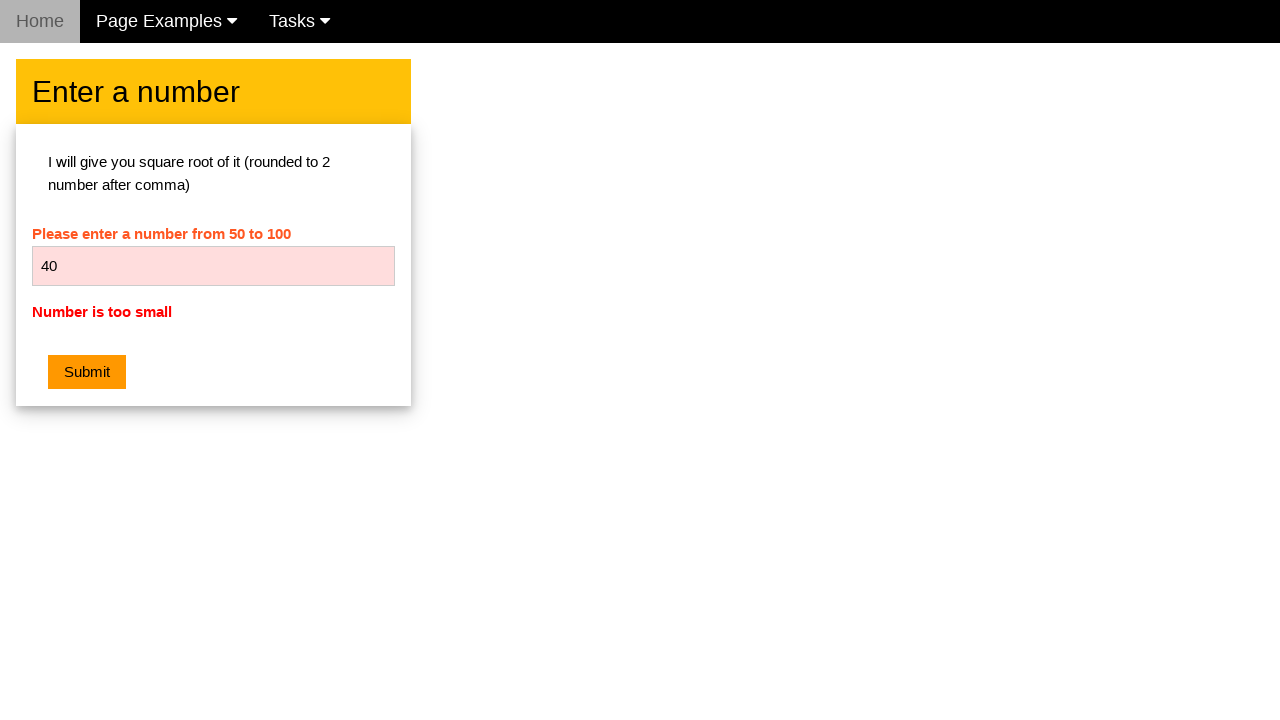

Retrieved error message text
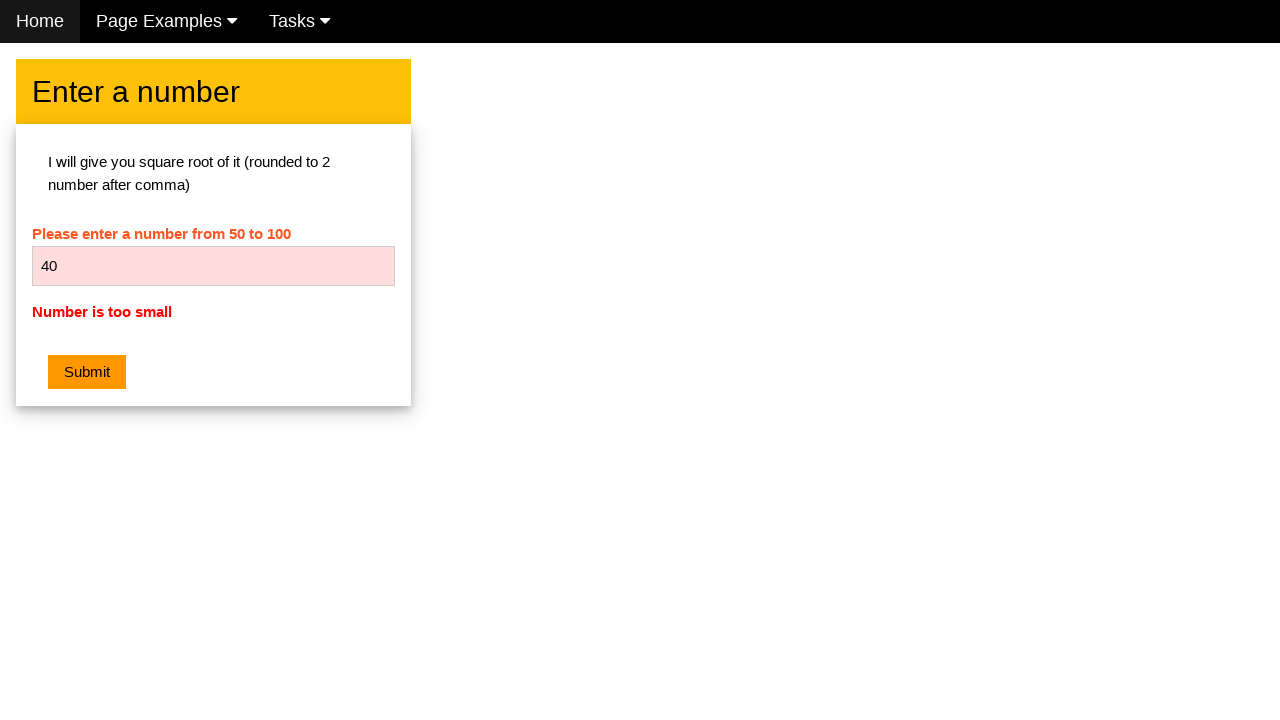

Verified error message displays 'Number is too small'
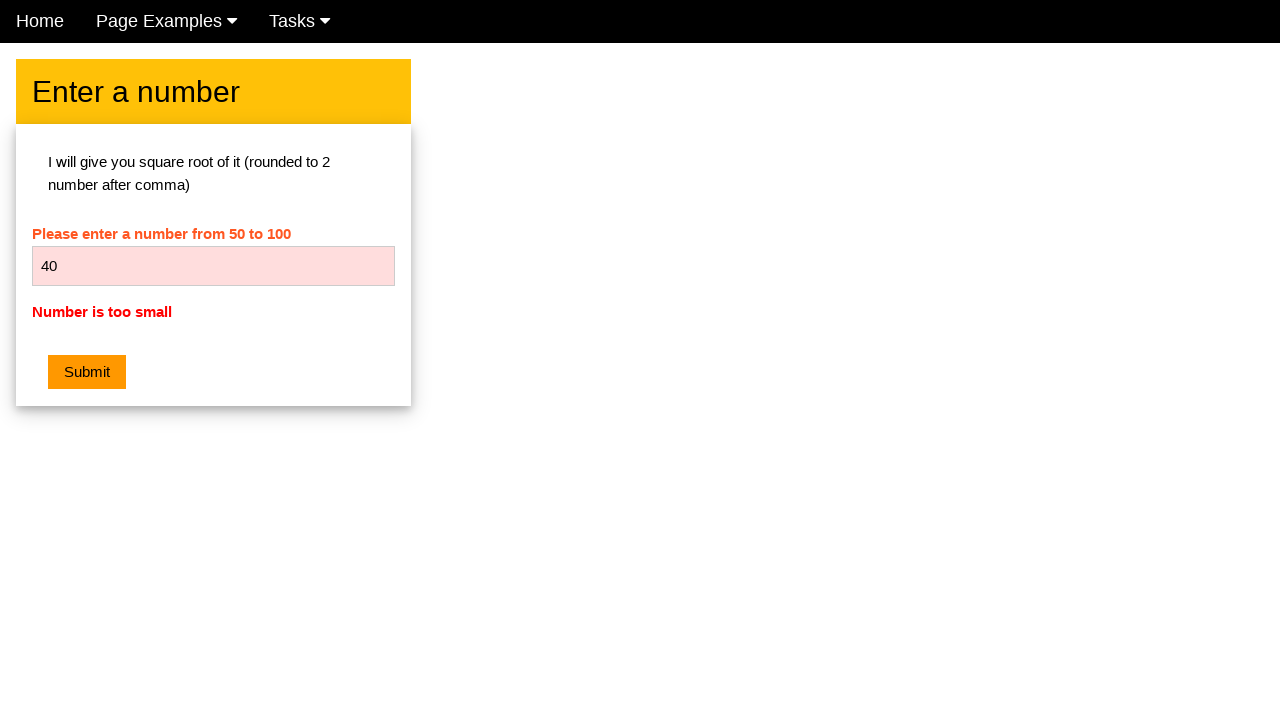

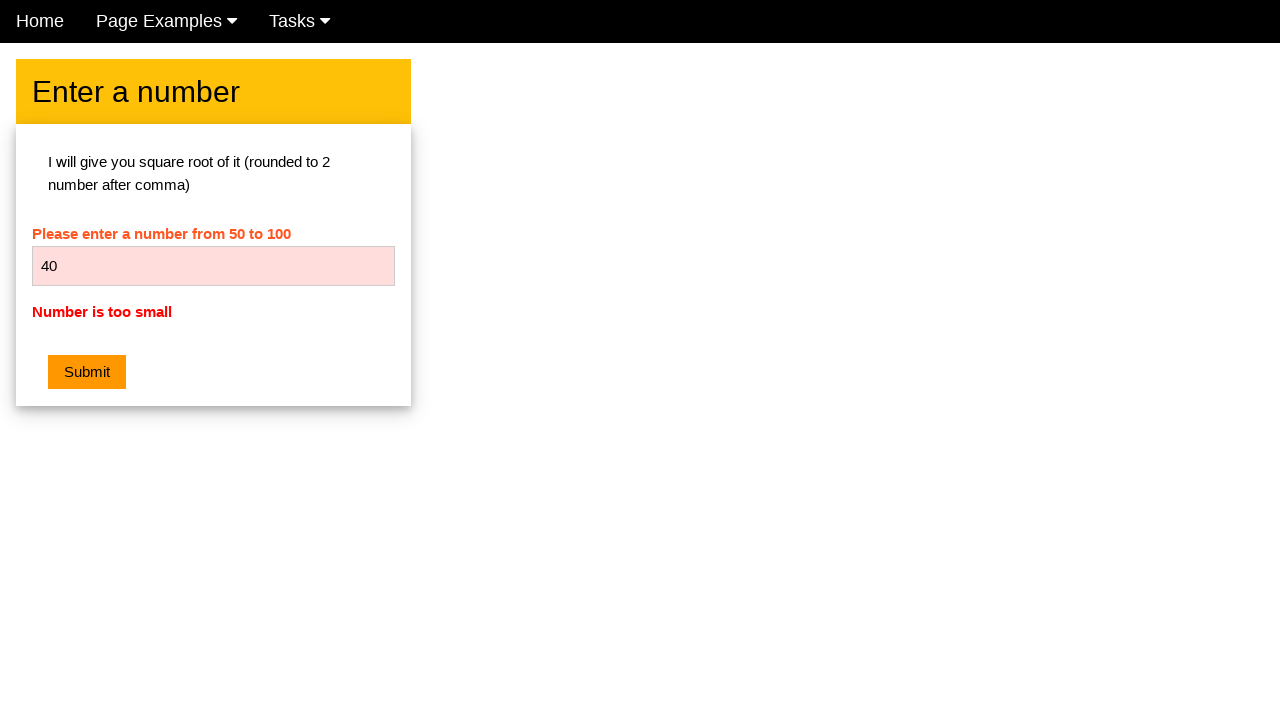